Tests that the application has a reasonable bundle size by checking total resource transfer sizes.

Starting URL: https://pangeafate.github.io/AgentiCV

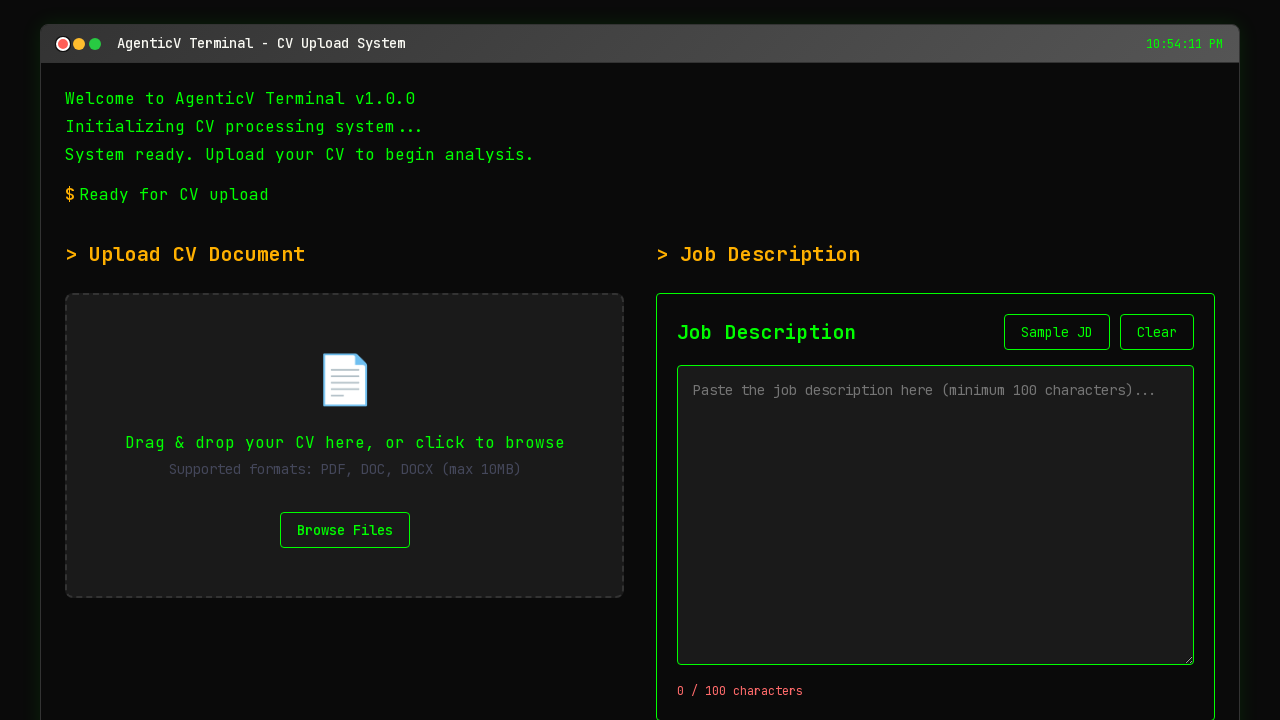

Waited for page to reach network idle state
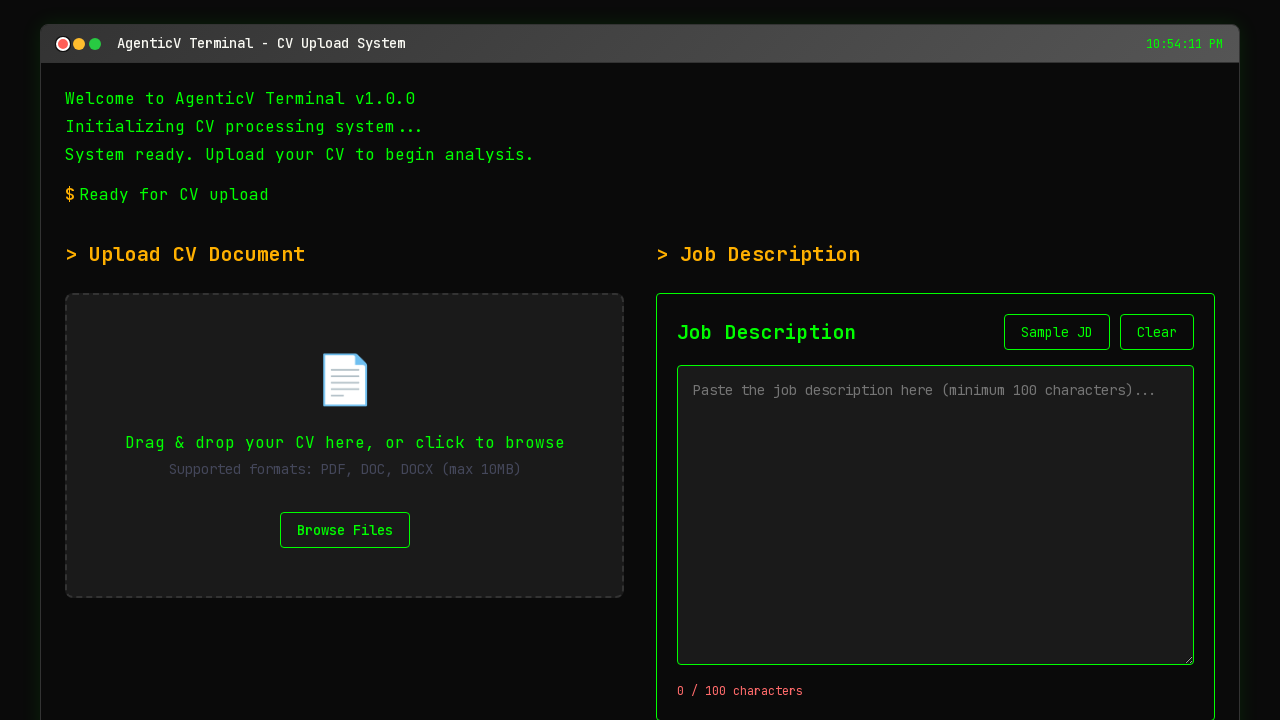

Evaluated total resource transfer size: 115735 bytes
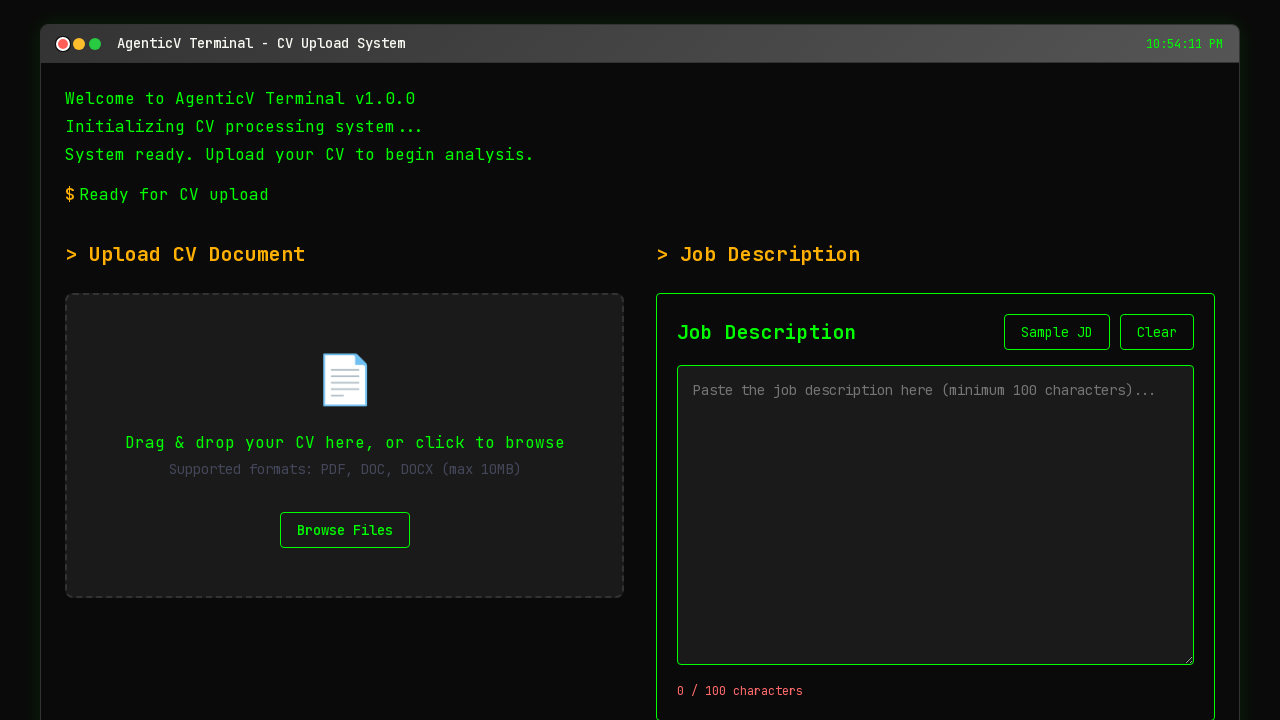

Verified bundle size is under 5MB threshold
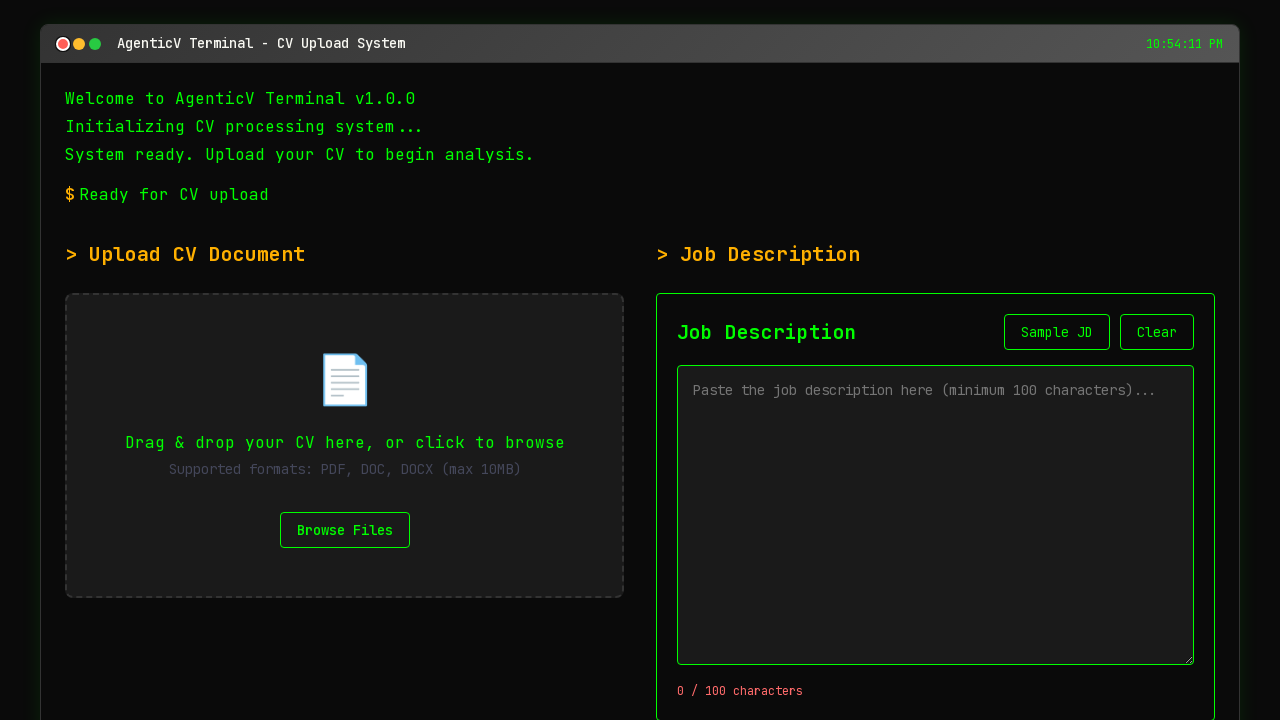

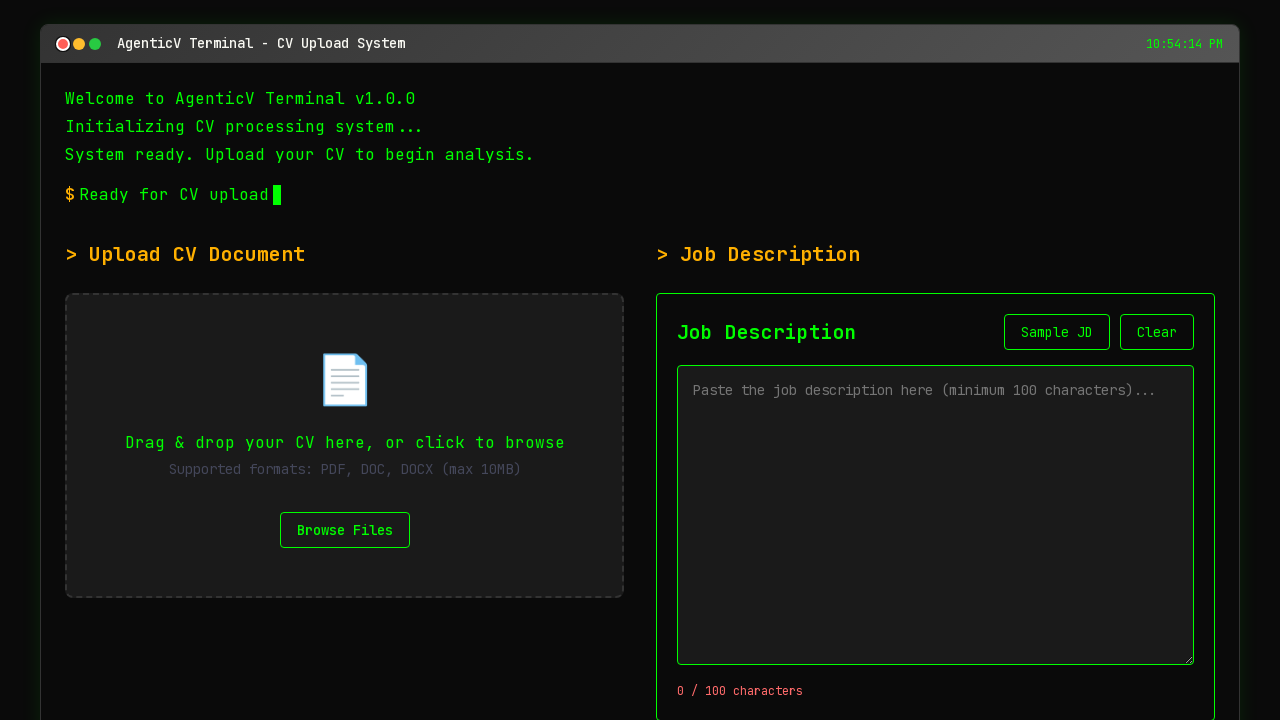